Tests radio button and checkbox selection on Angular Material component examples, including selecting radio buttons and toggling checkboxes

Starting URL: https://material.angular.io/components/radio/examples

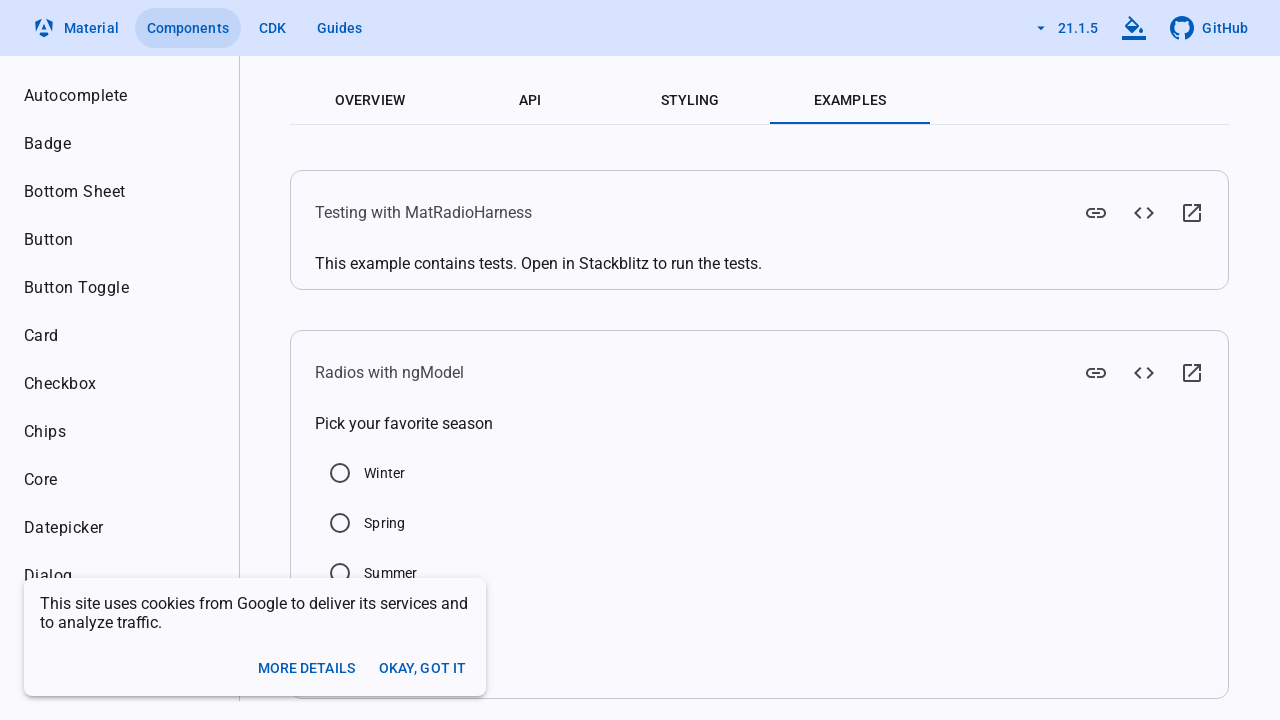

Located Summer radio button element
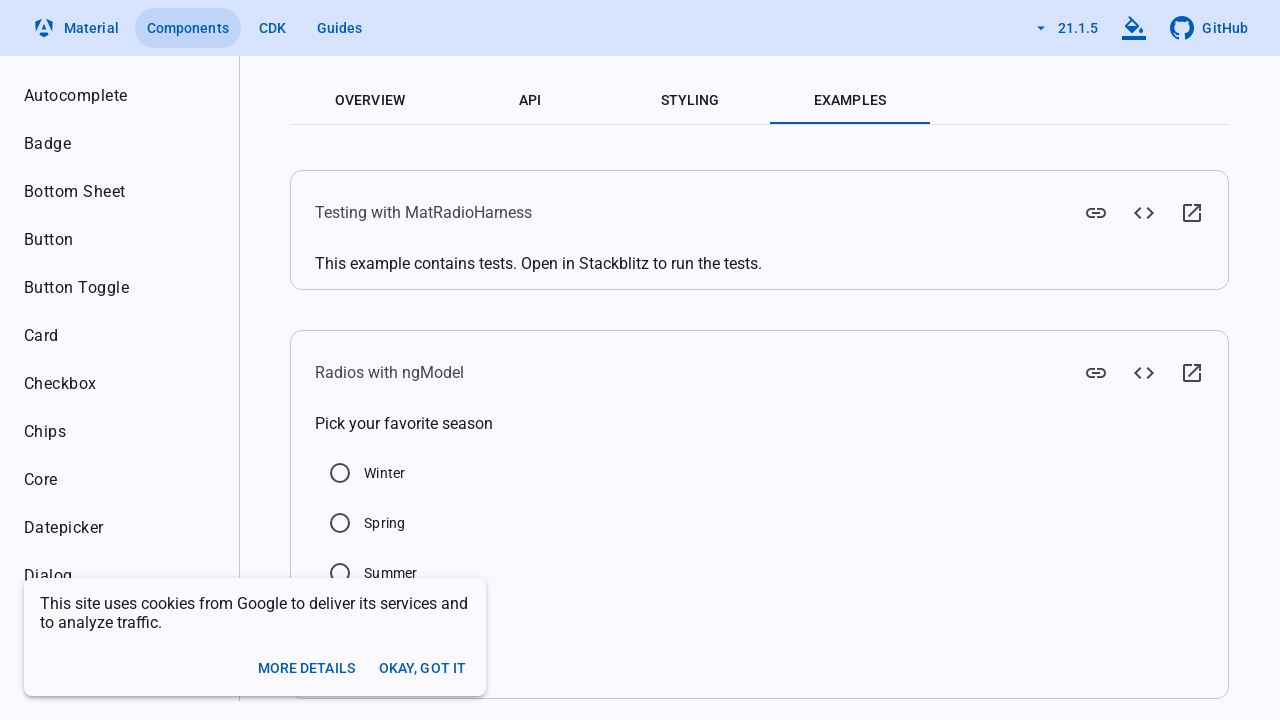

Scrolled Summer radio button into view
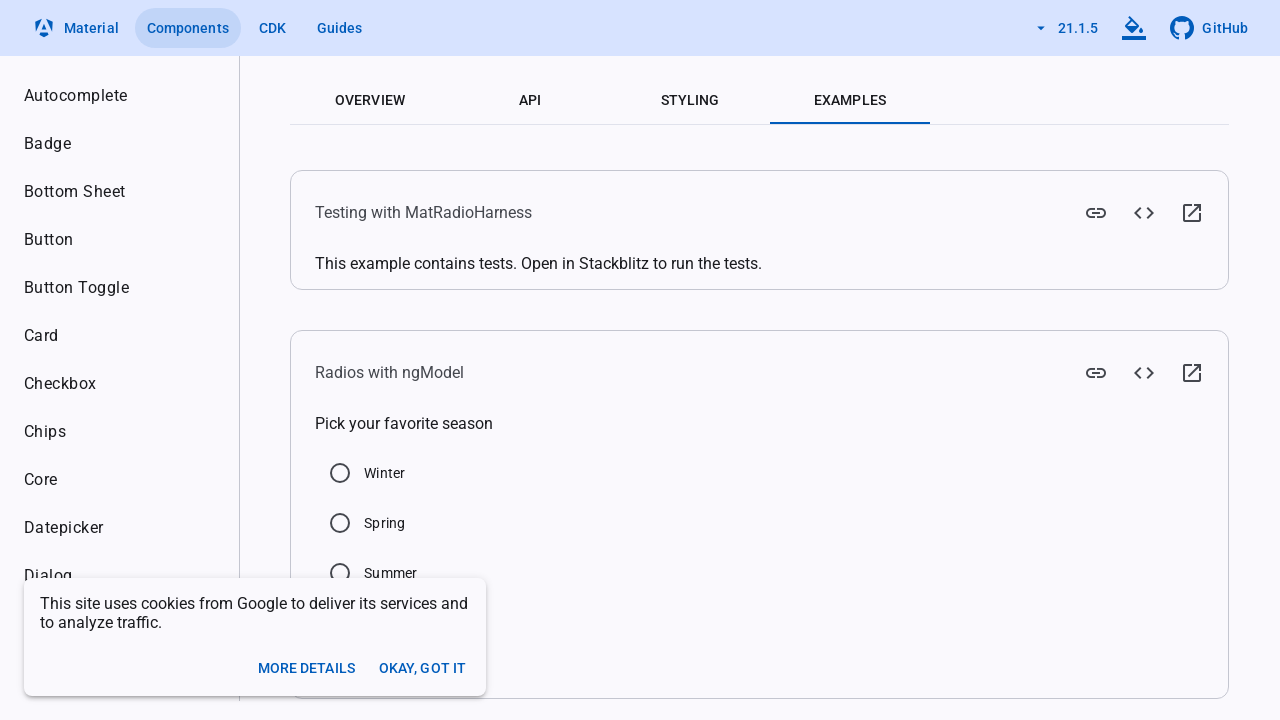

Selected Summer radio button at (340, 573) on xpath=//input[@value='Summer']
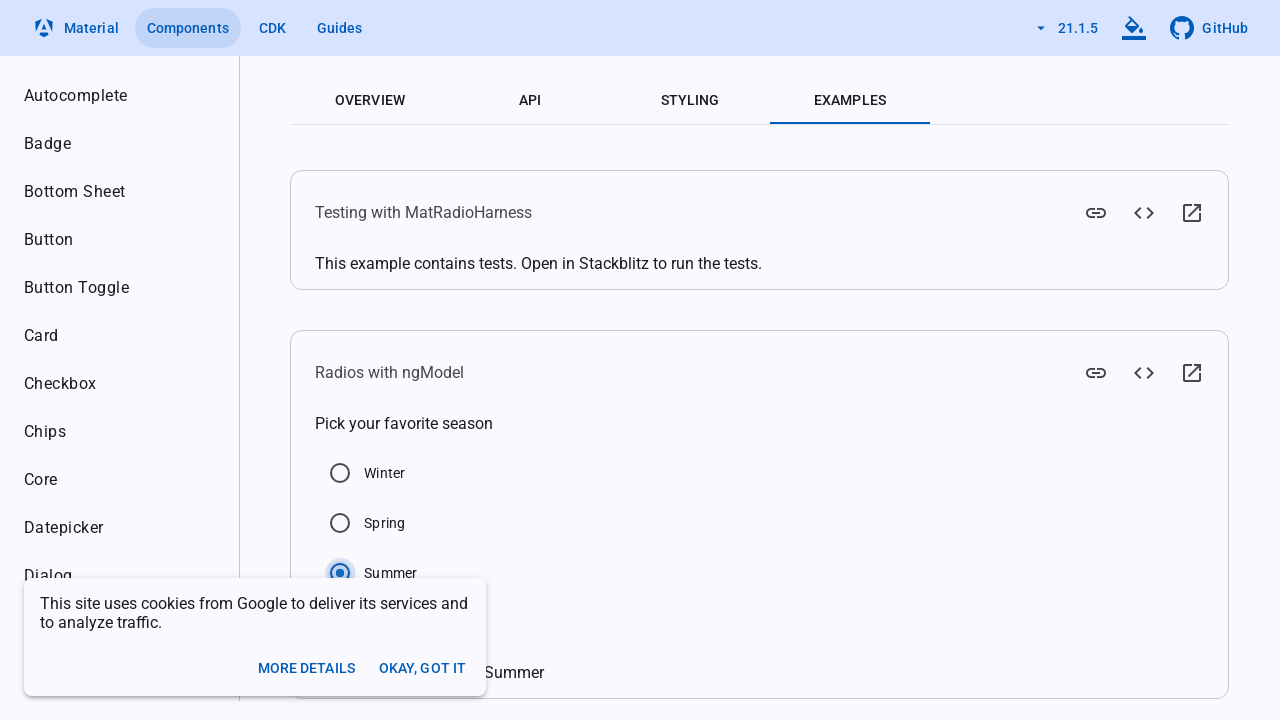

Navigated to Angular Material checkbox examples page
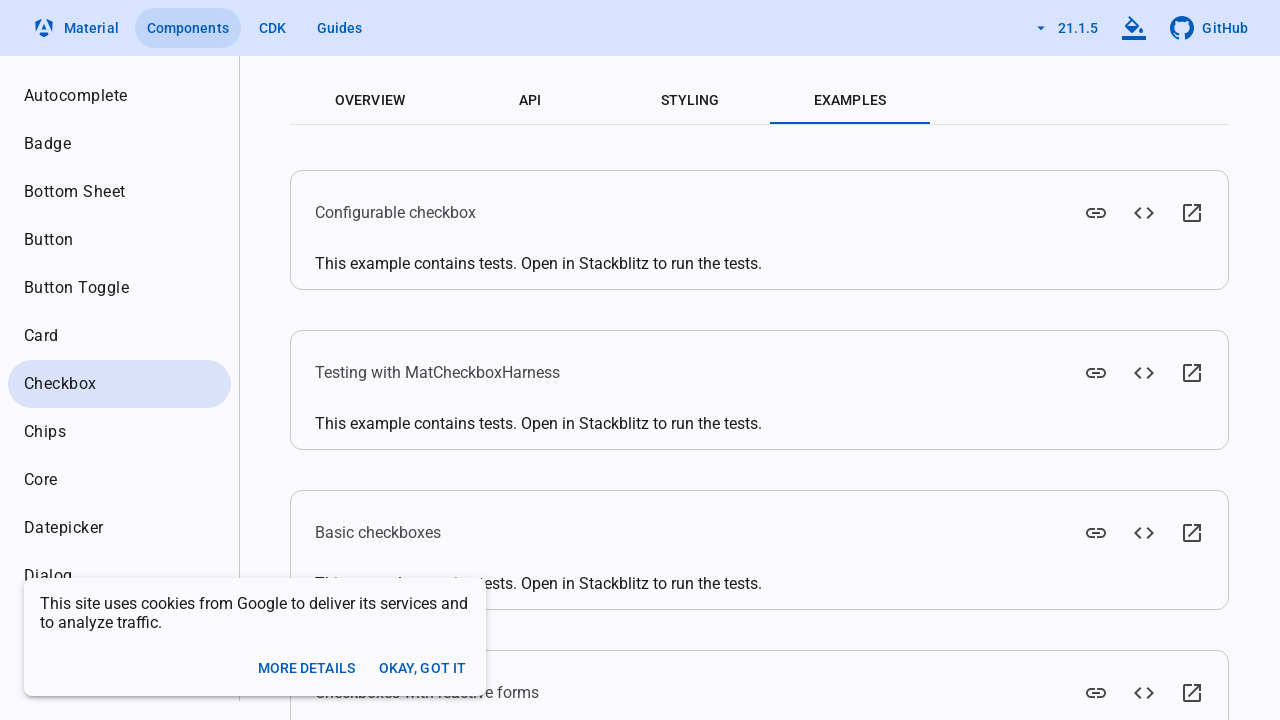

Located Checked checkbox element
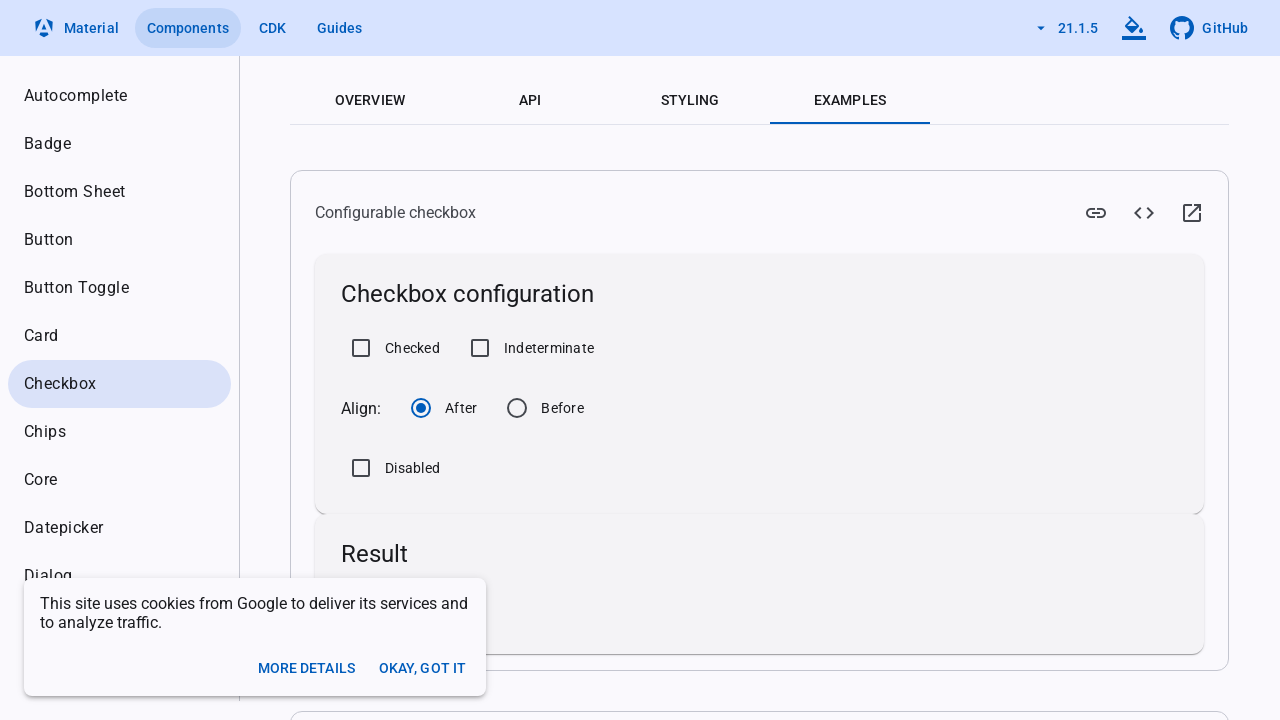

Selected Checked checkbox at (361, 348) on xpath=//label[text()='Checked']/preceding-sibling::div/input
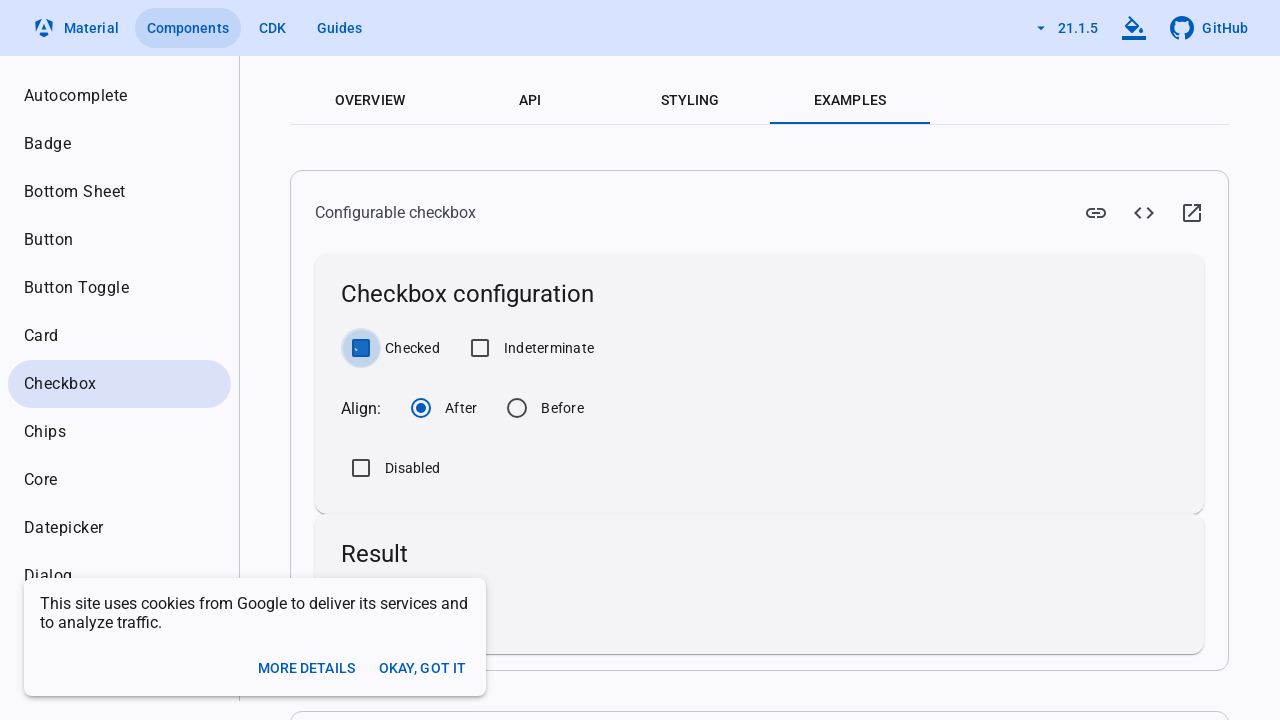

Located Indeterminate checkbox element
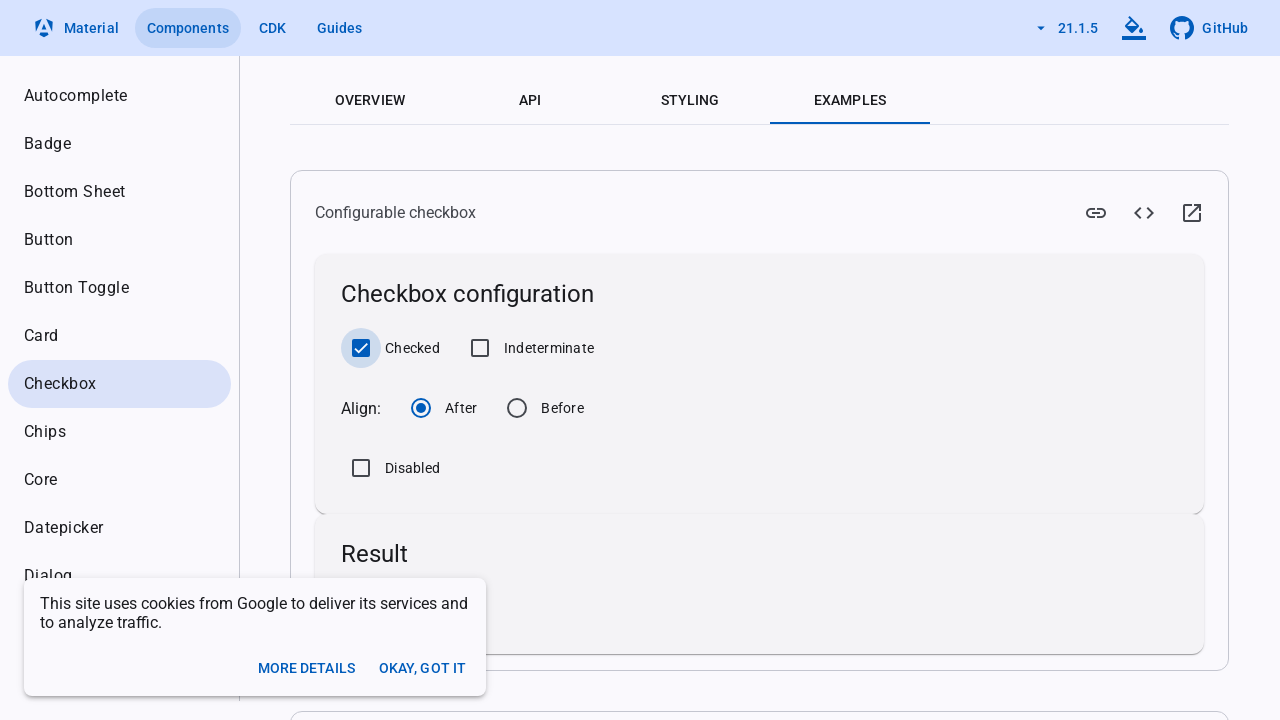

Selected Indeterminate checkbox at (480, 348) on xpath=//label[text()='Indeterminate']/preceding-sibling::div/input
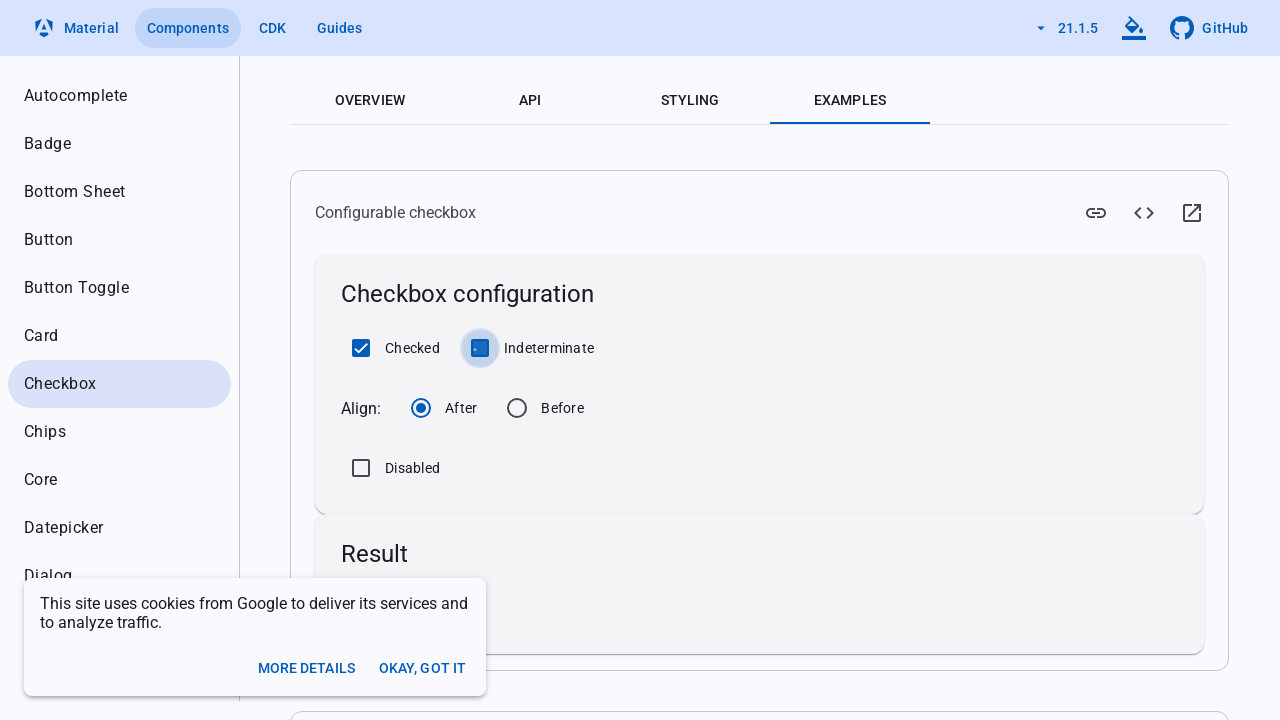

Deselected Checked checkbox at (361, 348) on xpath=//label[text()='Checked']/preceding-sibling::div/input
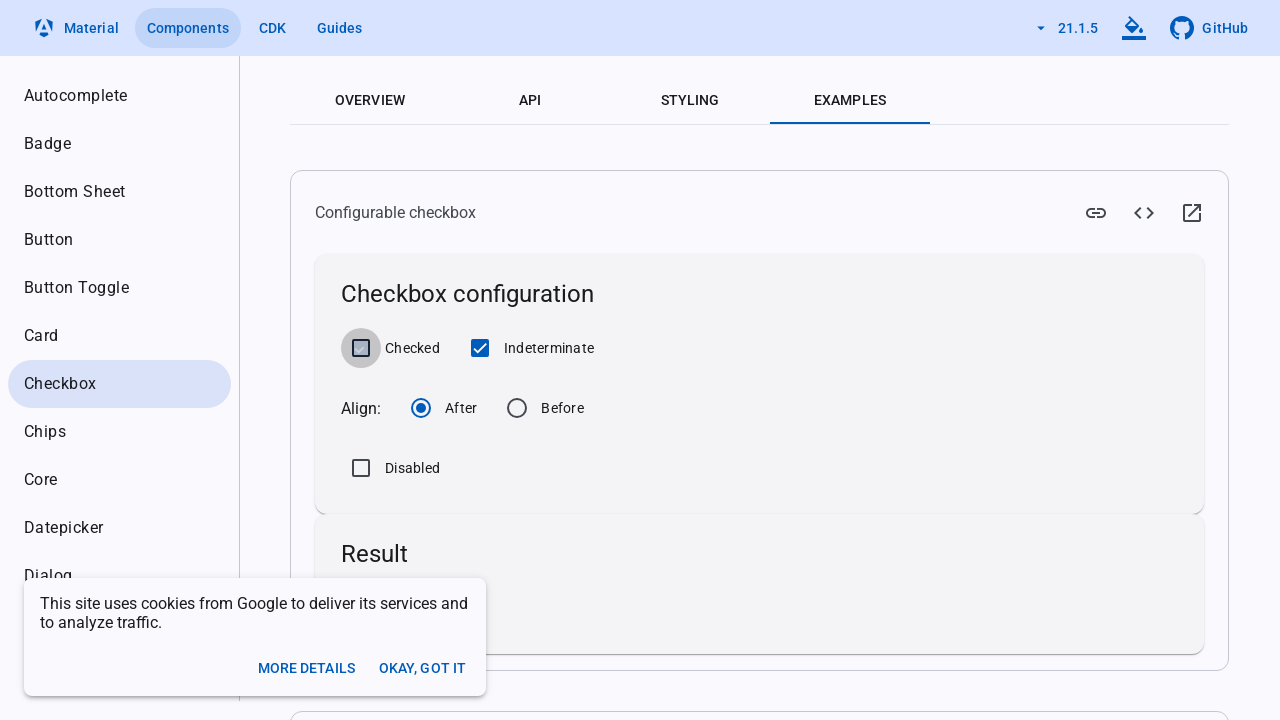

Deselected Indeterminate checkbox at (480, 348) on xpath=//label[text()='Indeterminate']/preceding-sibling::div/input
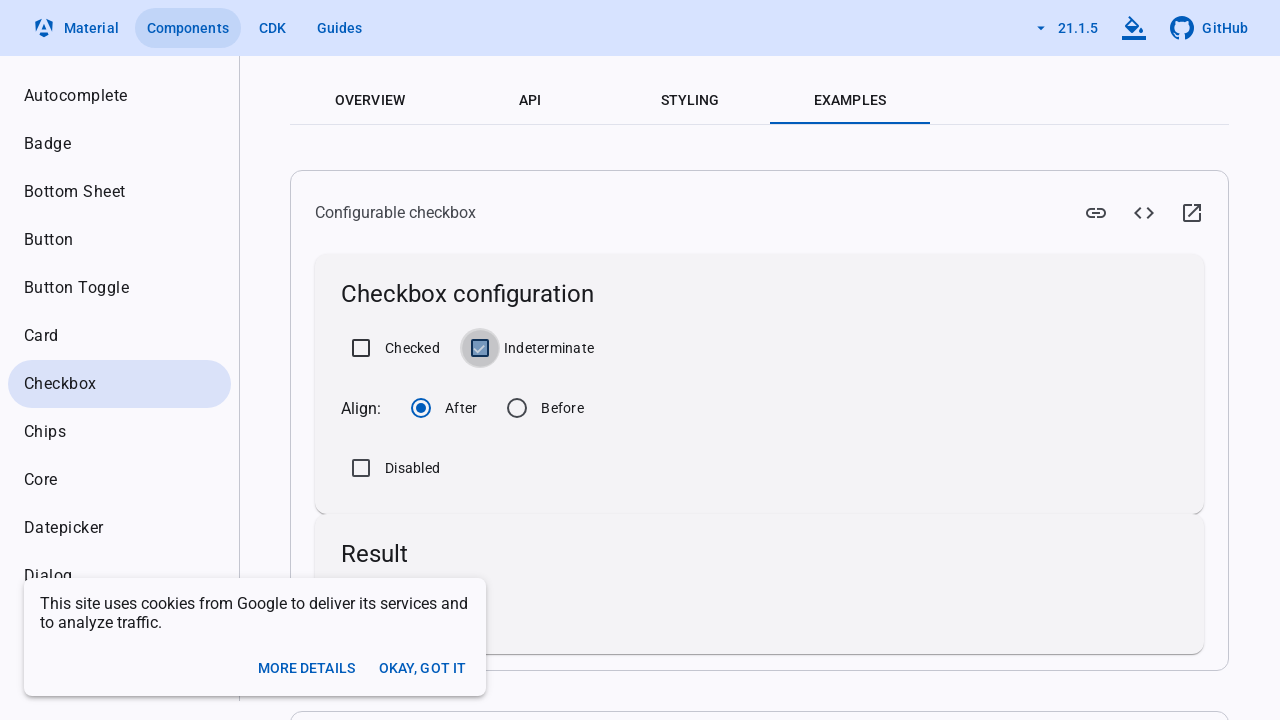

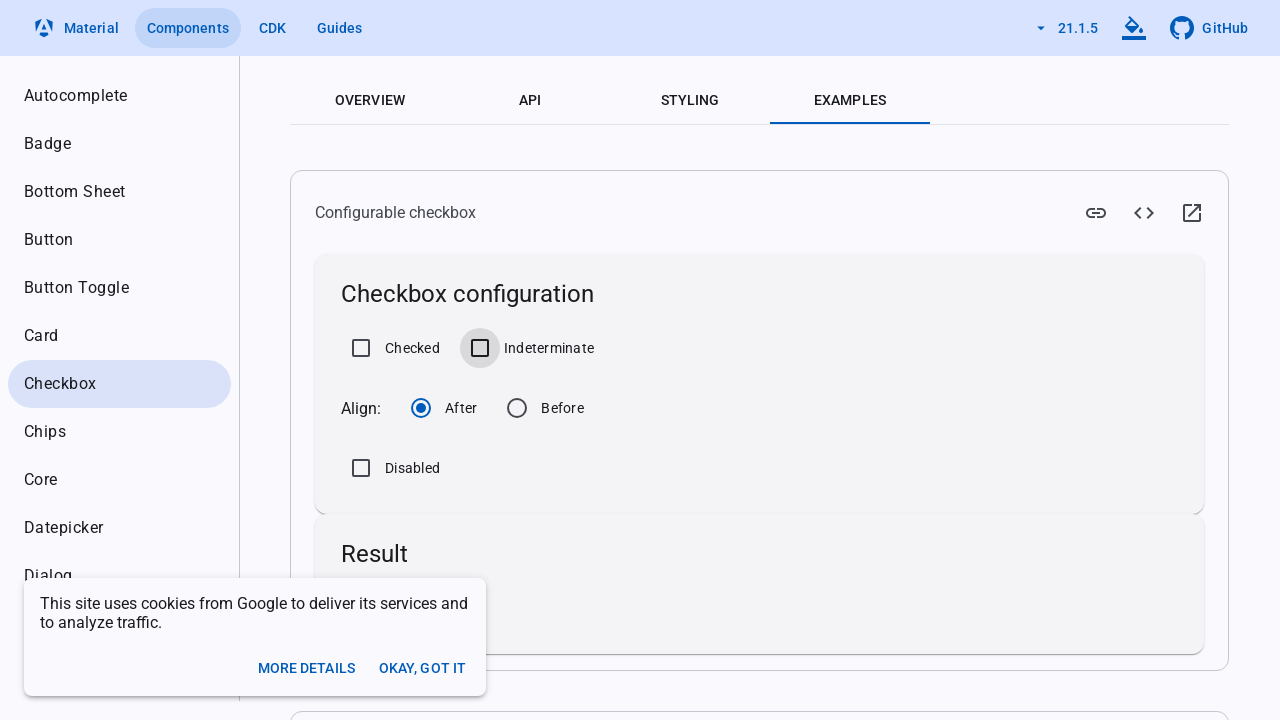